Tests that the "Click Me" button is enabled on the DemoQA buttons page after clicking it.

Starting URL: https://demoqa.com/elements

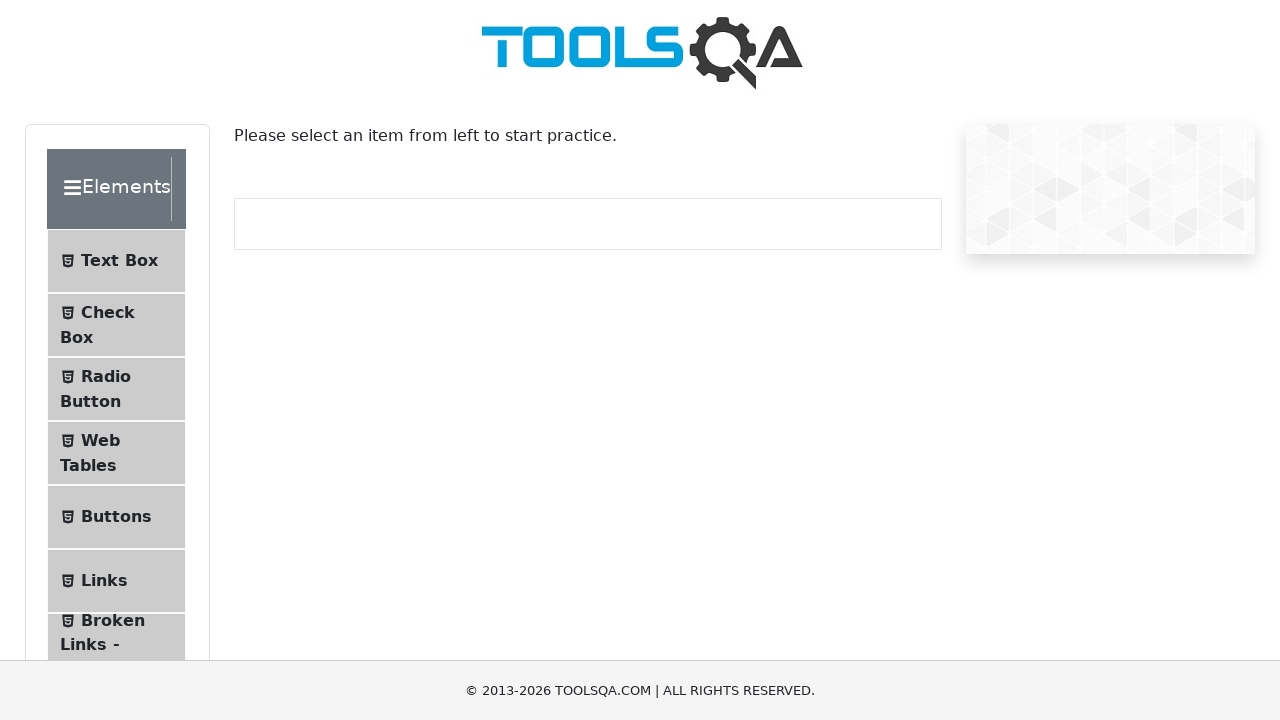

Clicked Buttons menu item in navigation at (116, 517) on li:has-text('Buttons')
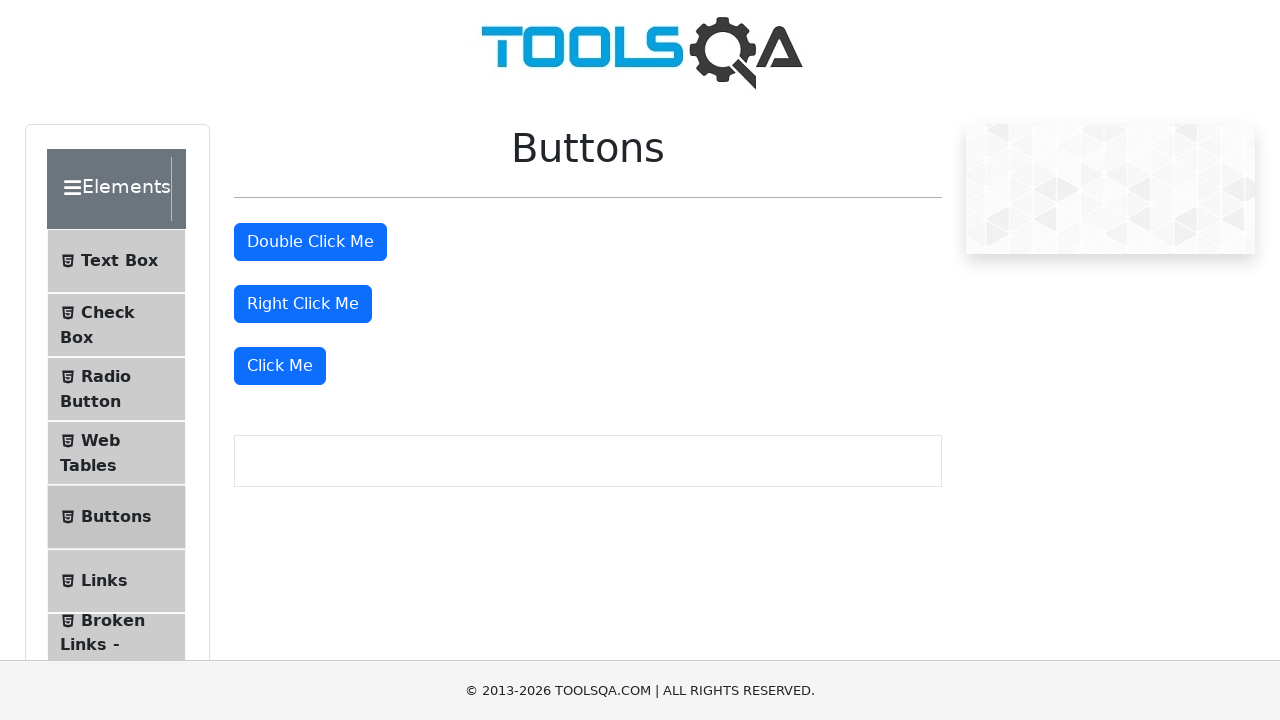

Buttons page loaded successfully
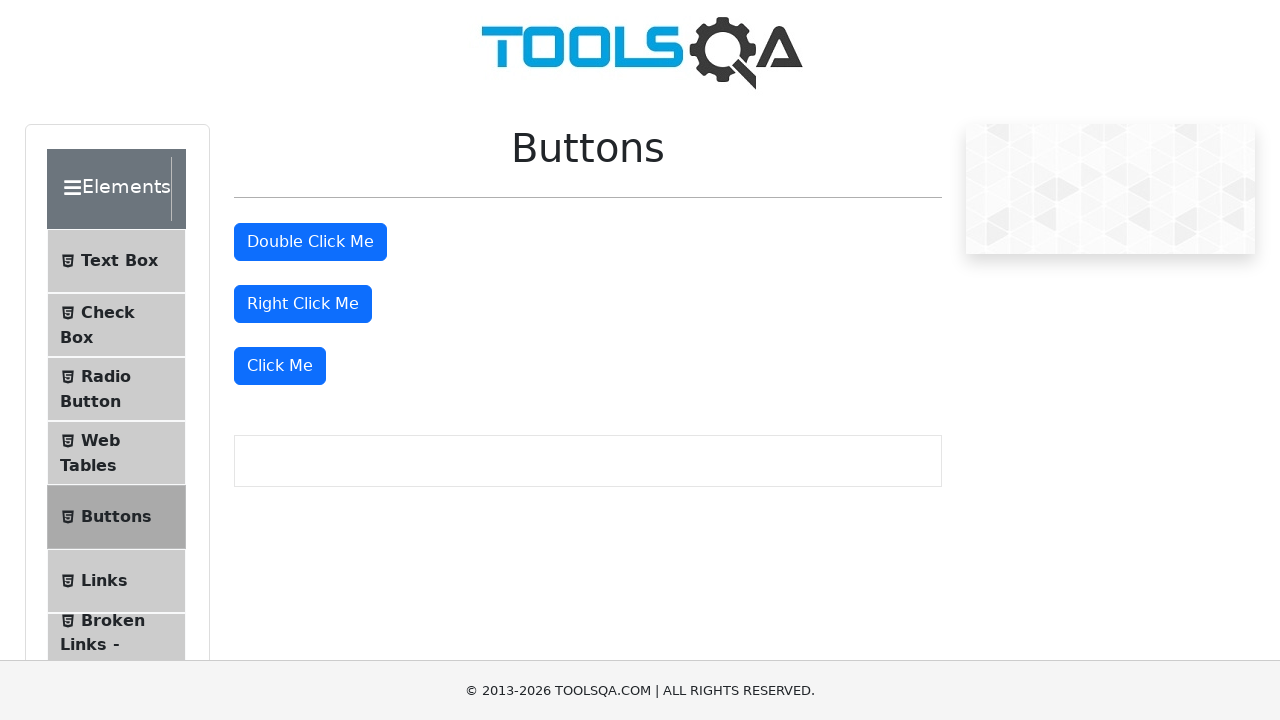

Clicked the 'Click Me' button at (280, 366) on internal:role=button[name="Click Me"s]
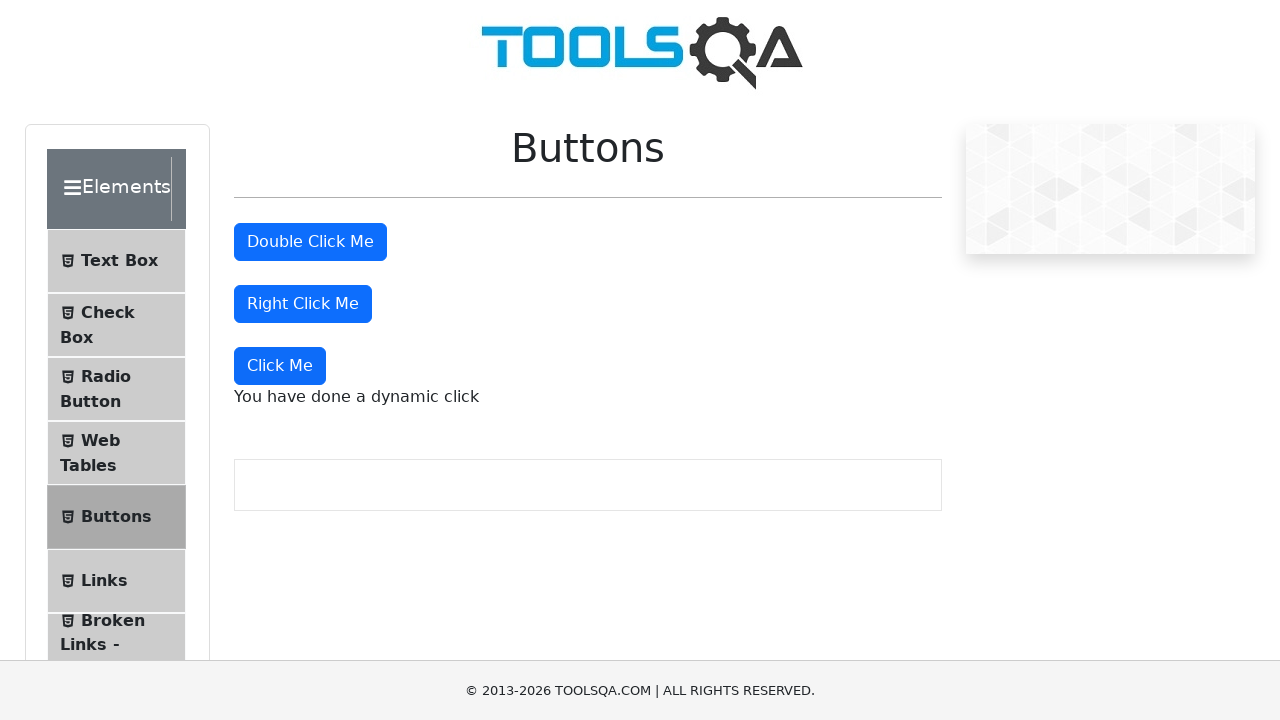

Verified that 'Click Me' button is enabled
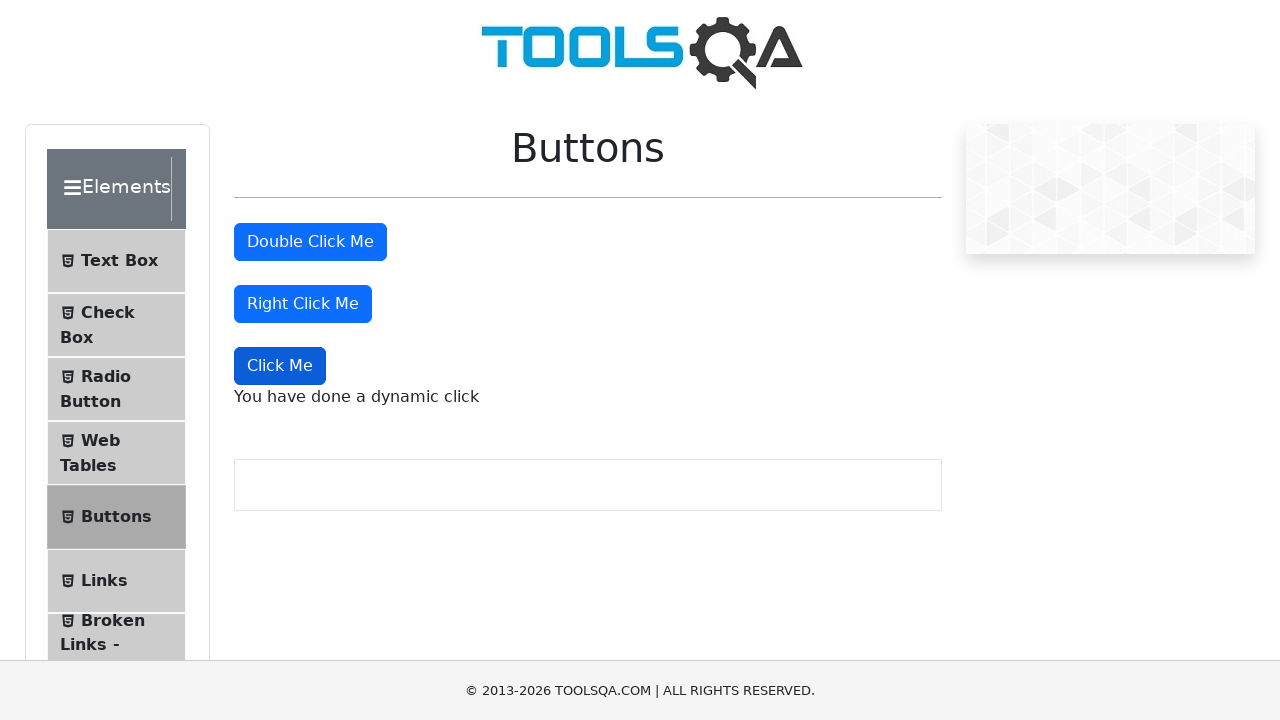

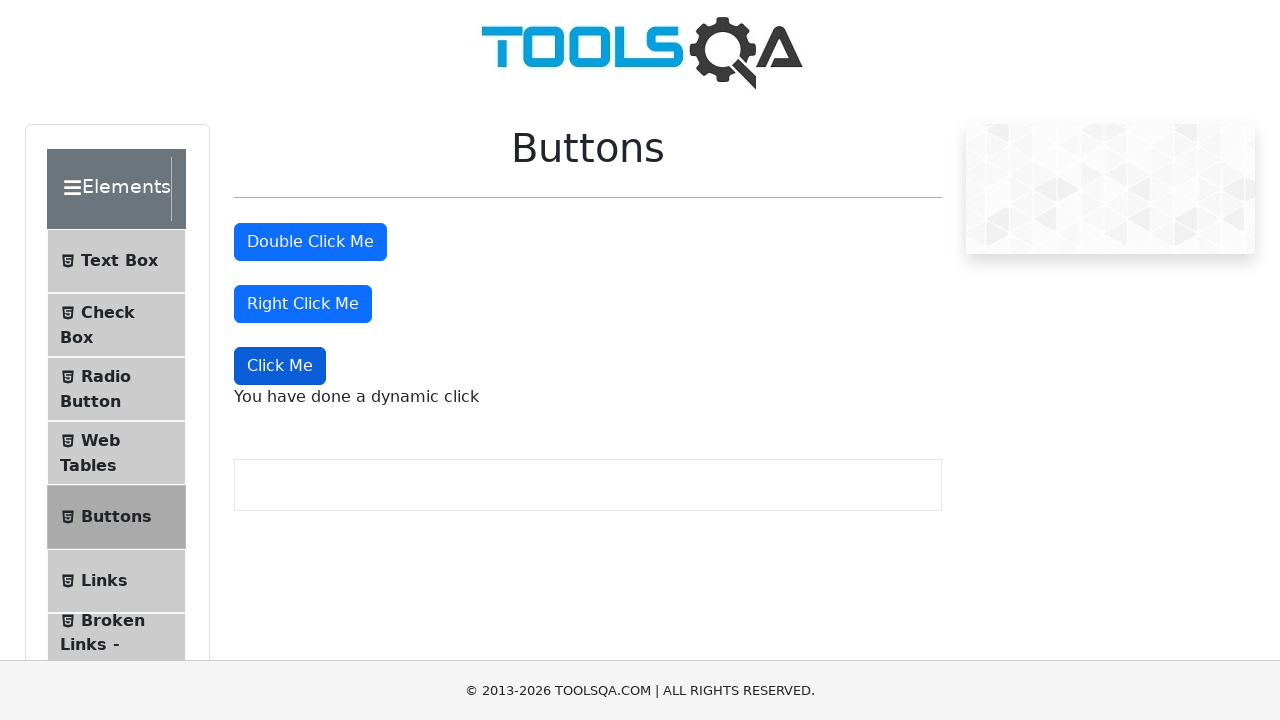